Tests link navigation functionality by clicking a link to go to dashboard, navigating back, and verifying another link's URL attribute

Starting URL: https://www.leafground.com/link.xhtml

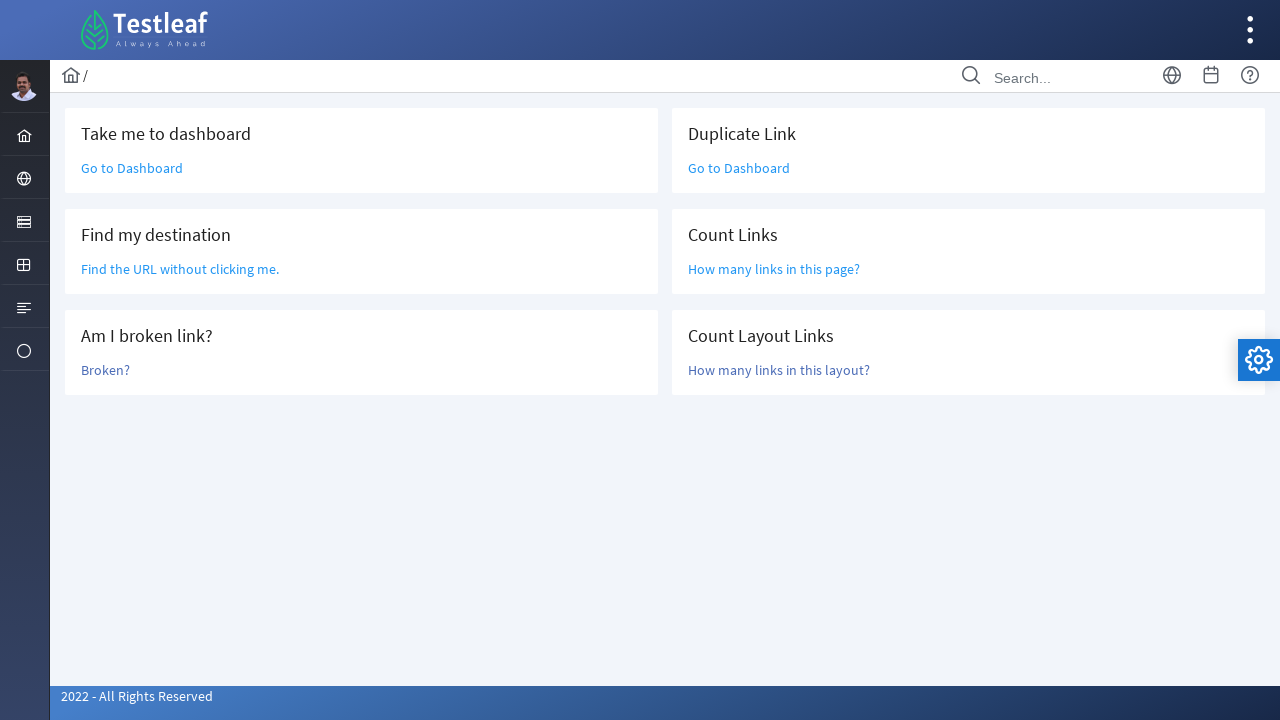

Clicked 'Go to Dashboard' link at (132, 168) on text=Go to Dashboard
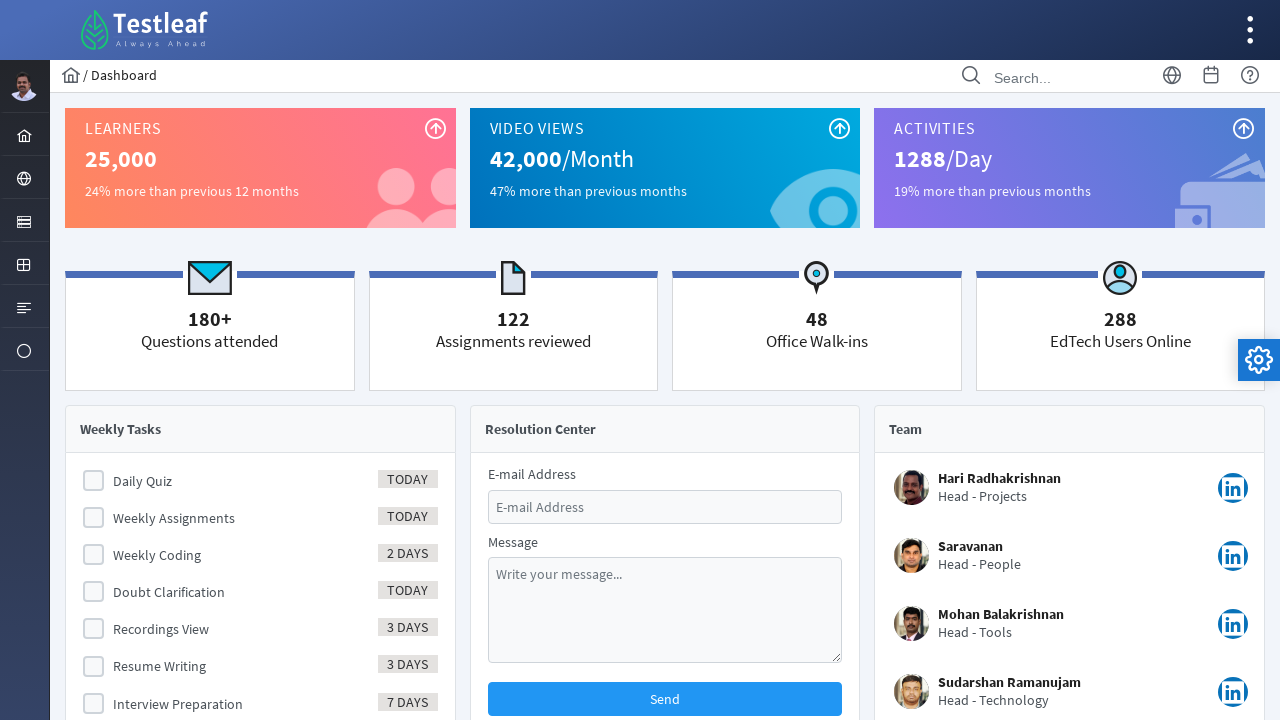

Navigated back to previous page
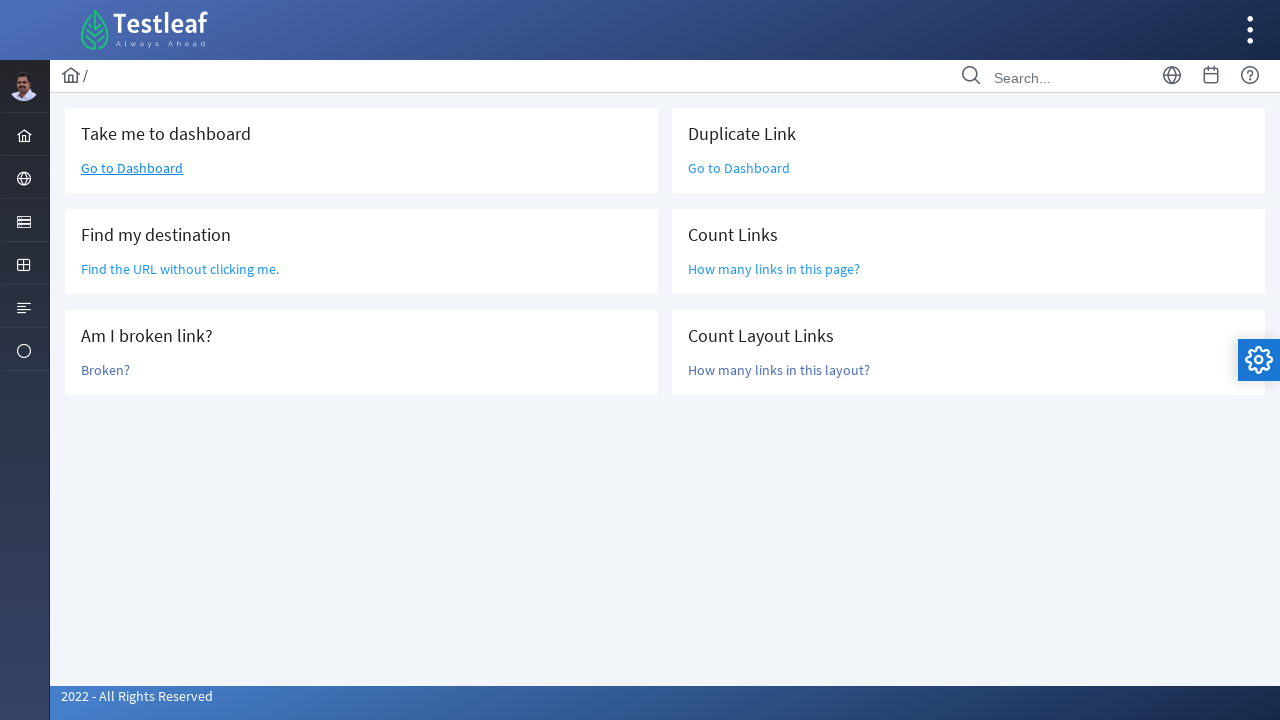

Located 'Find the URL' link element
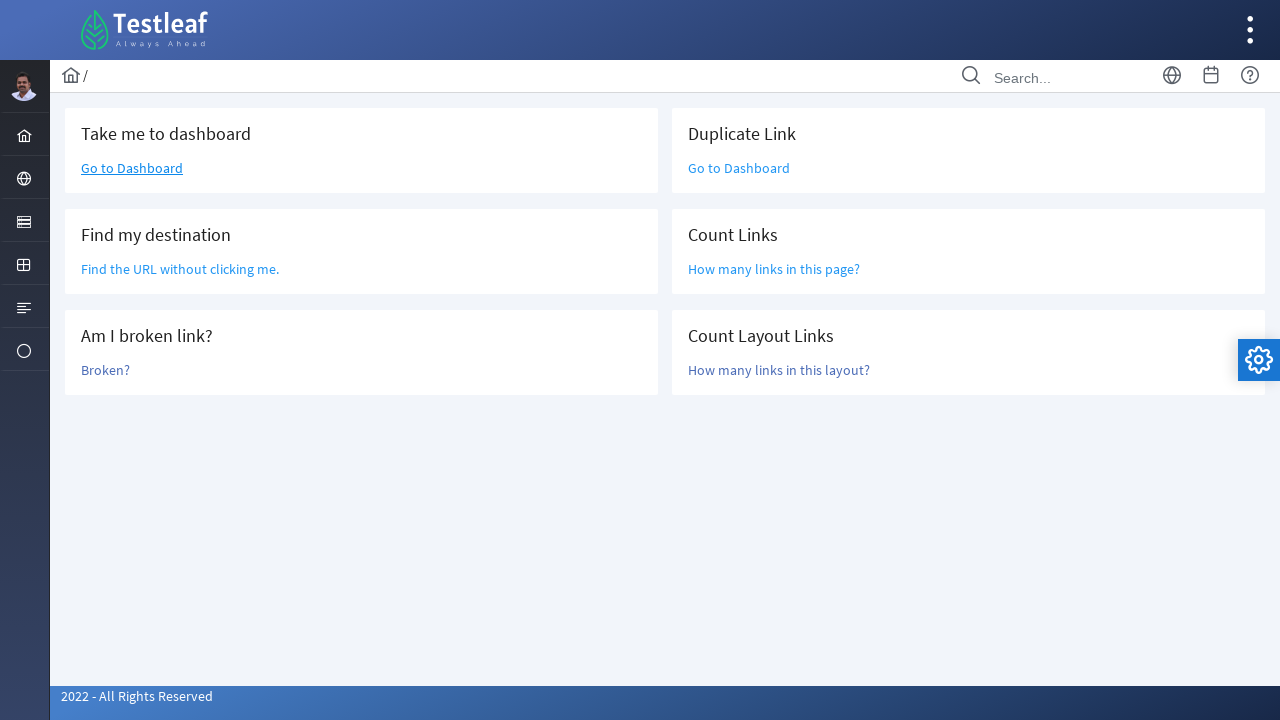

Retrieved href attribute value: /grid.xhtml
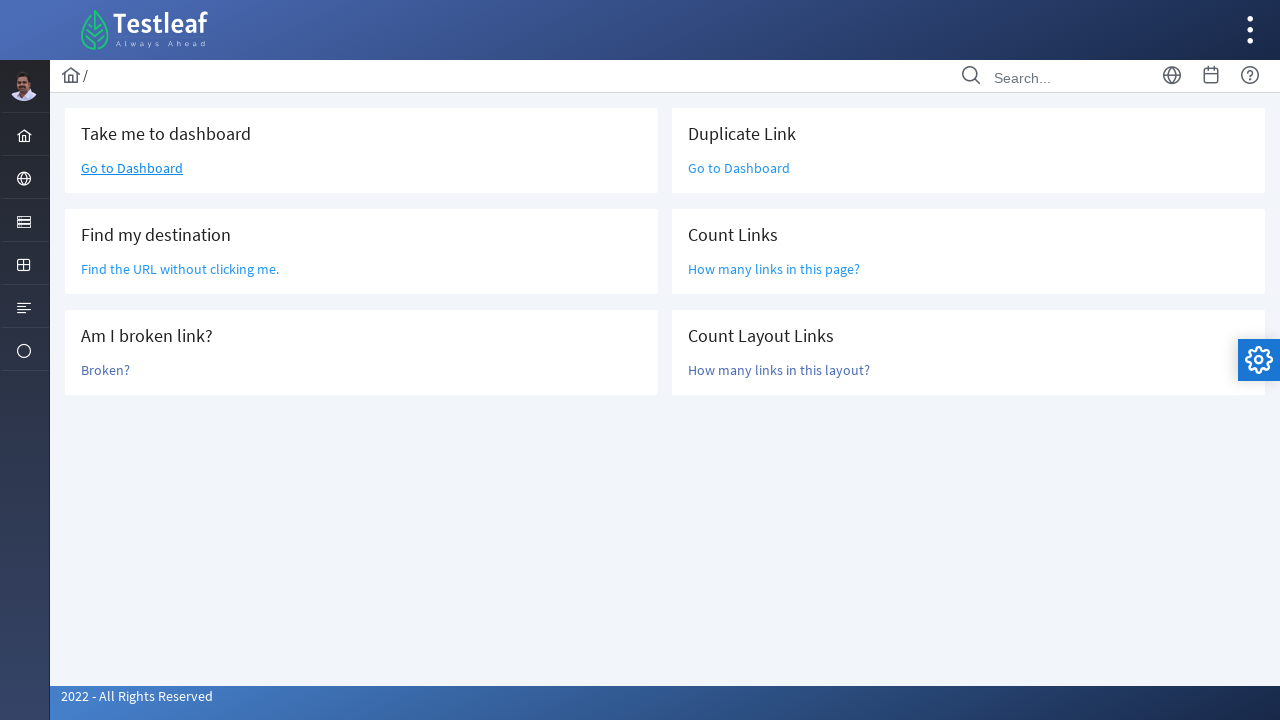

Verified 'Find the URL' link is visible
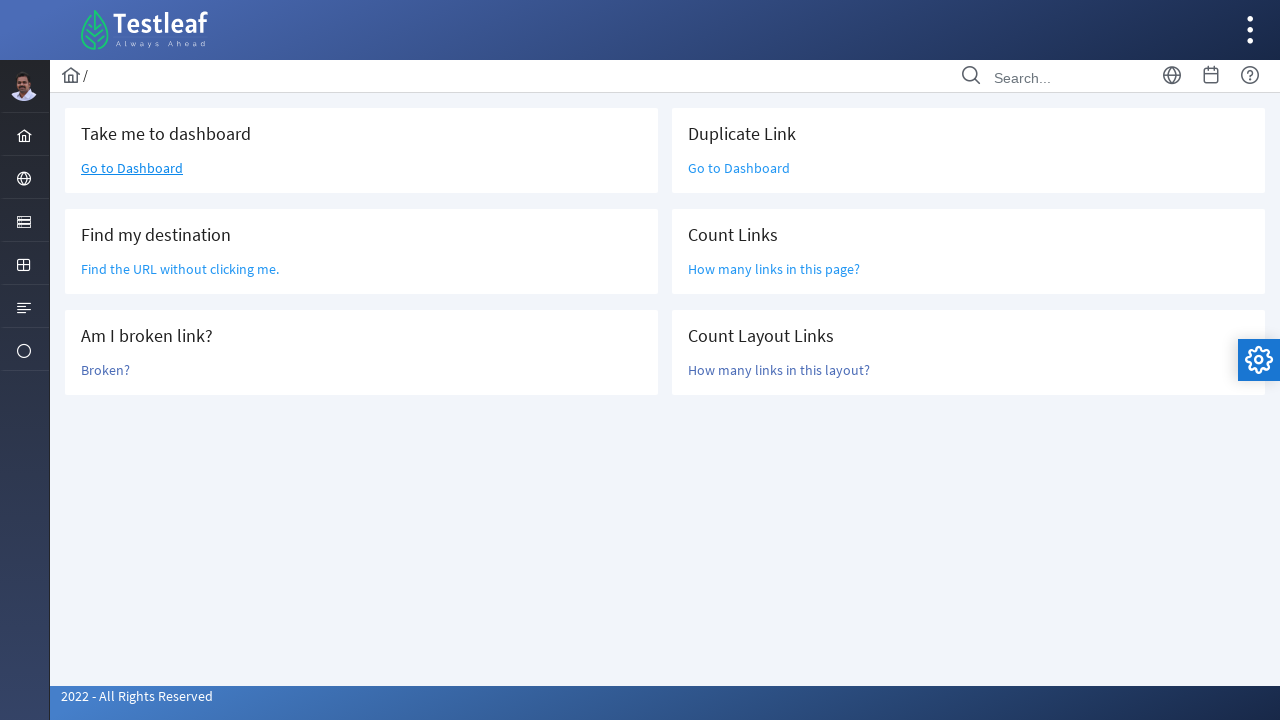

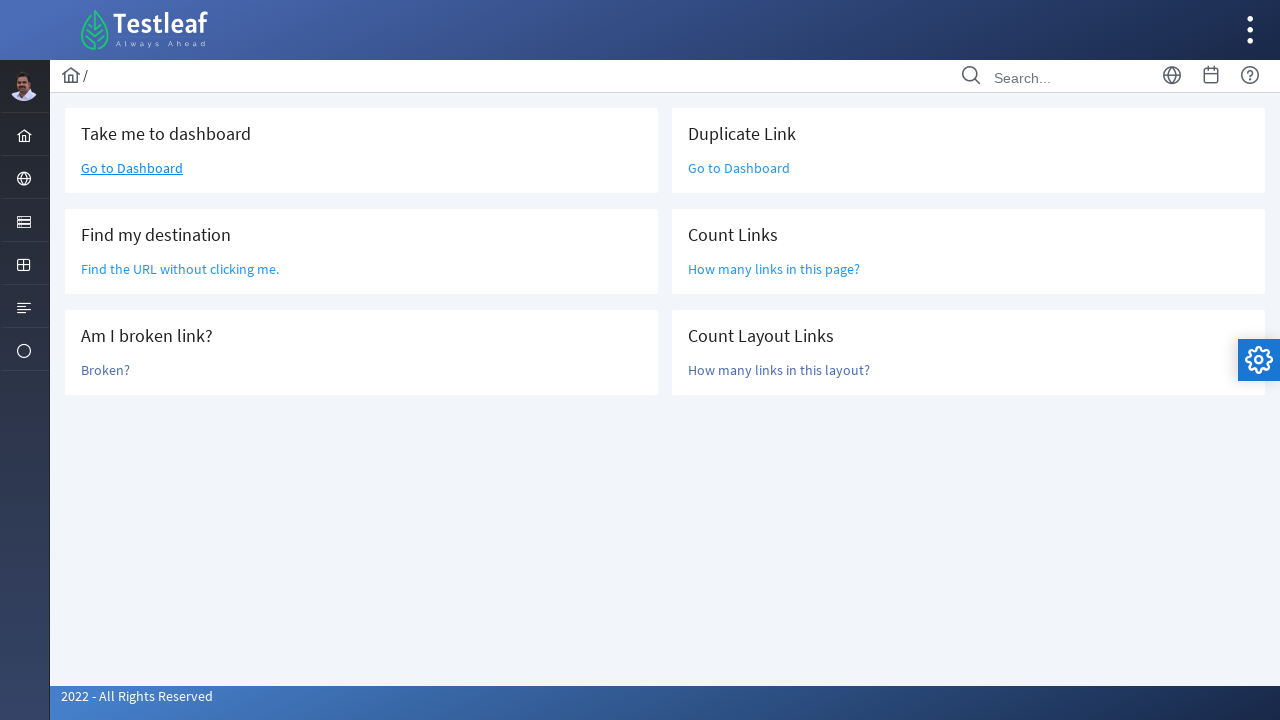